Navigates to a W3Schools tryit editor page, switches to the iframe content, and highlights a button element using JavaScript execution

Starting URL: https://www.w3schools.com/jsref/tryit.asp?filename=tryjsref_alert

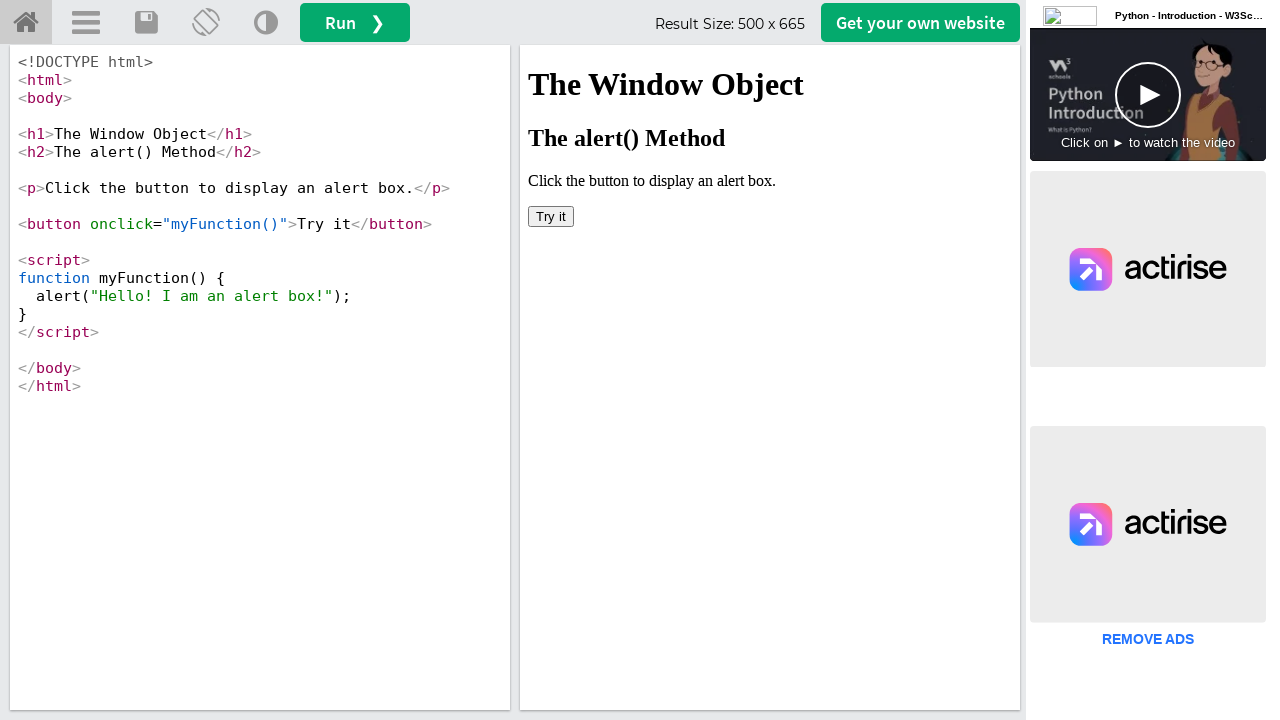

Navigated to W3Schools tryit editor page
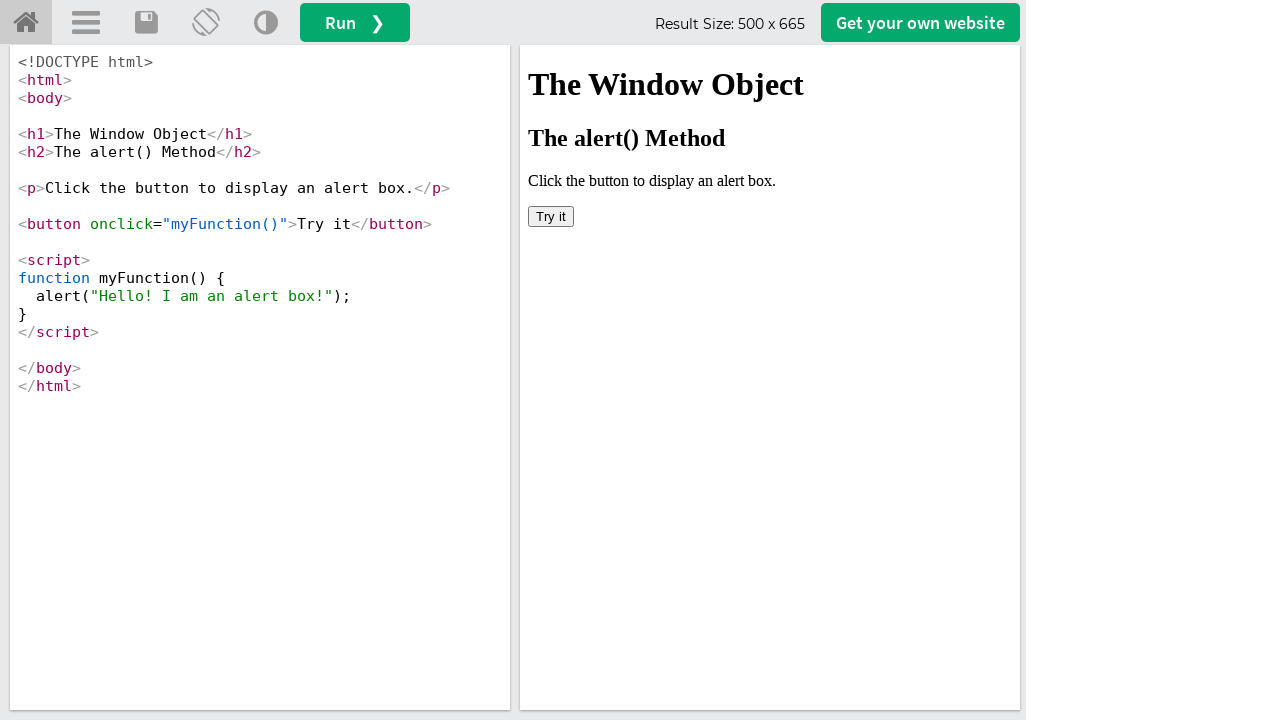

Located iframe with name 'iframeResult'
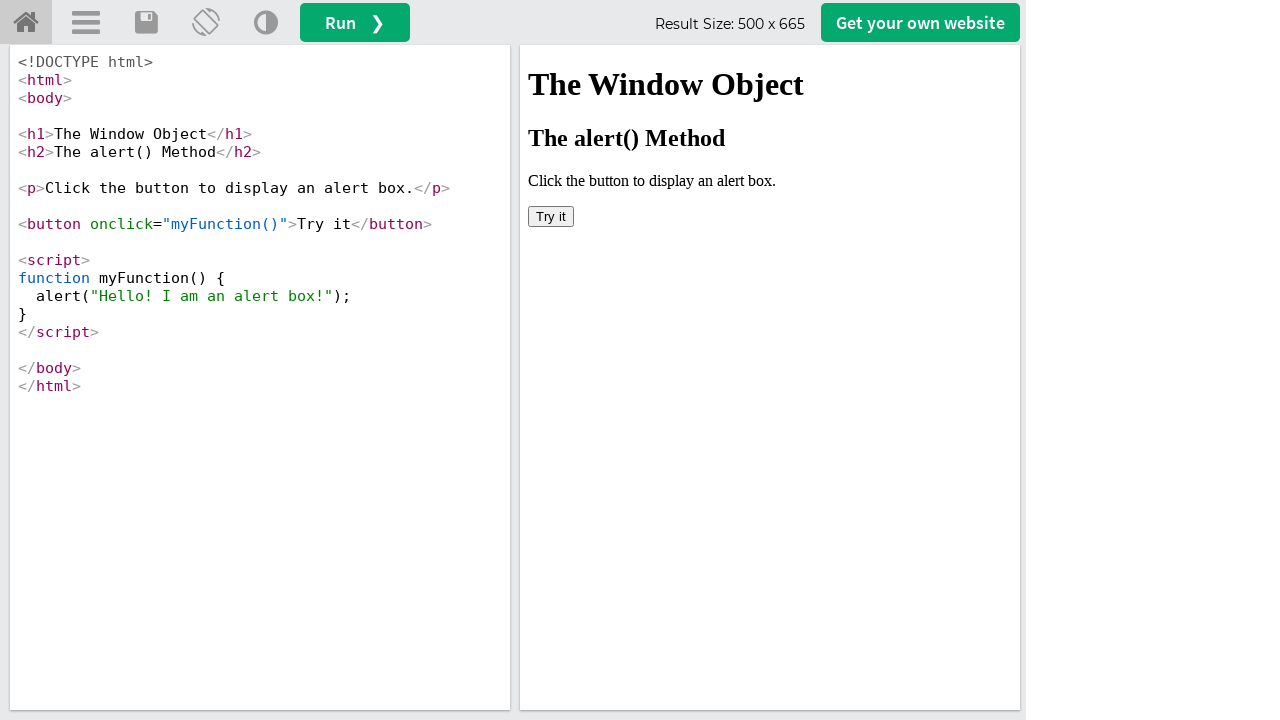

Located 'Try it' button element in iframe
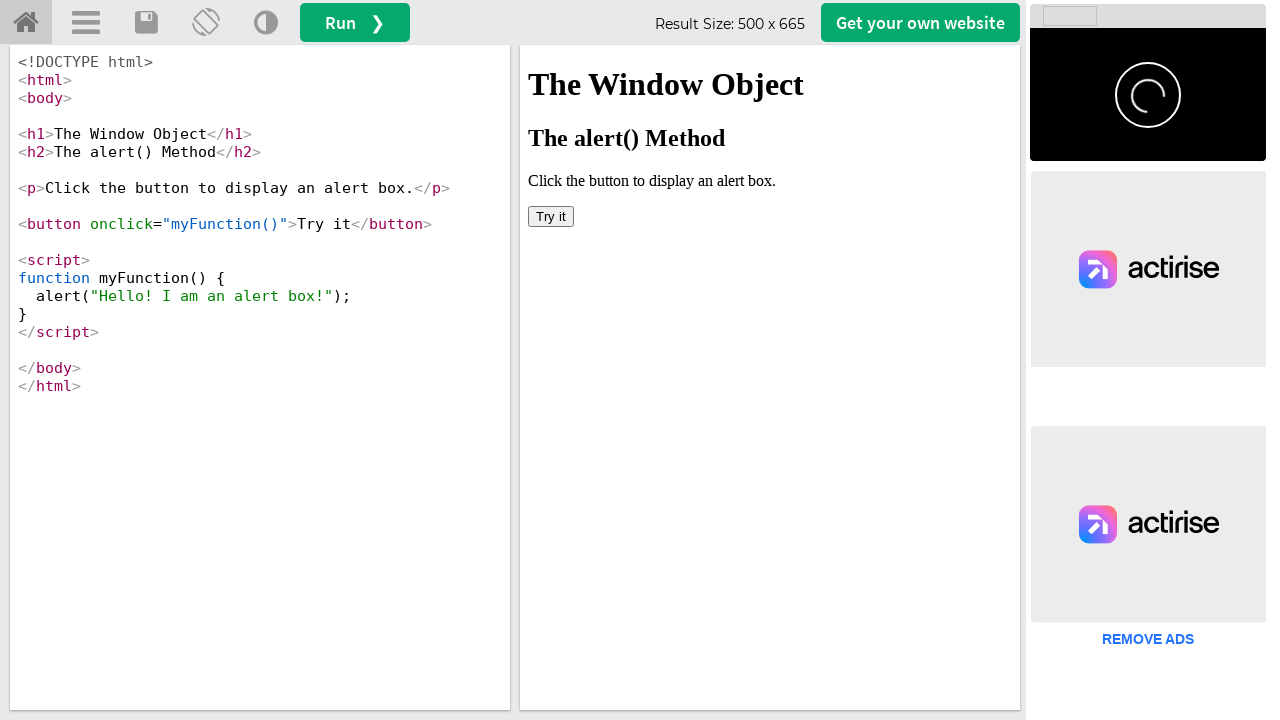

Highlighted 'Try it' button with yellow background and red border using JavaScript
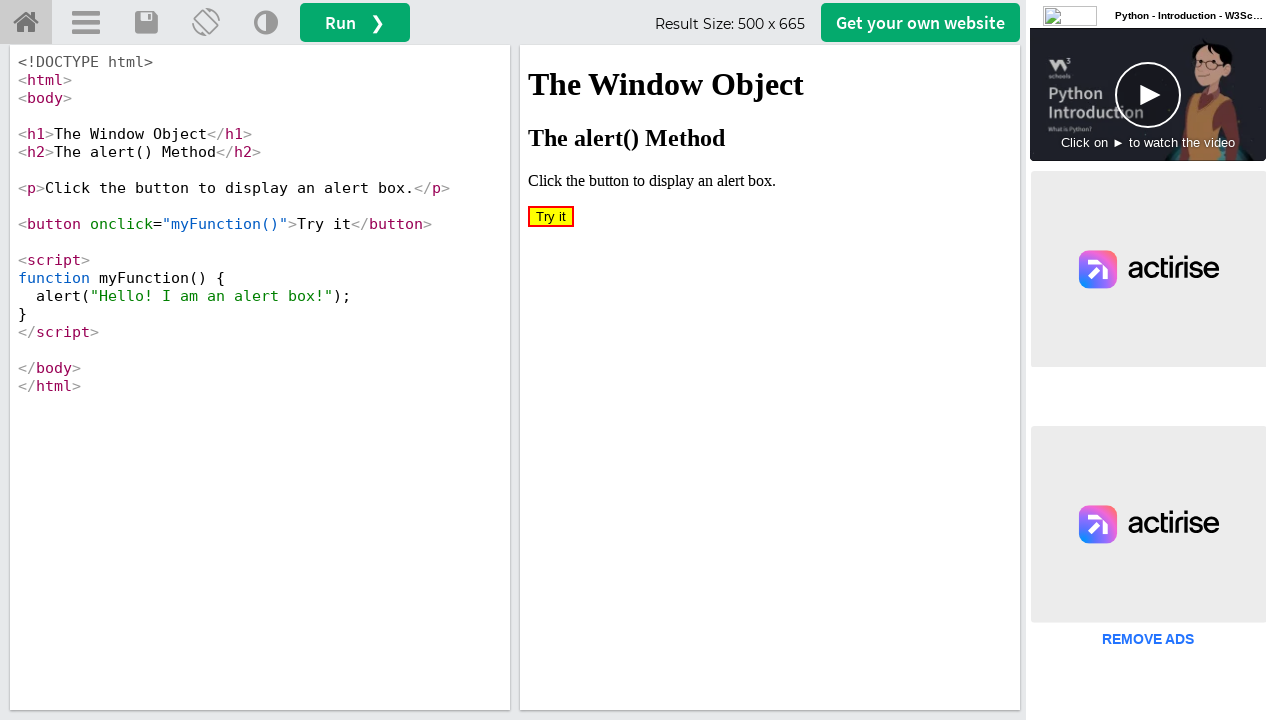

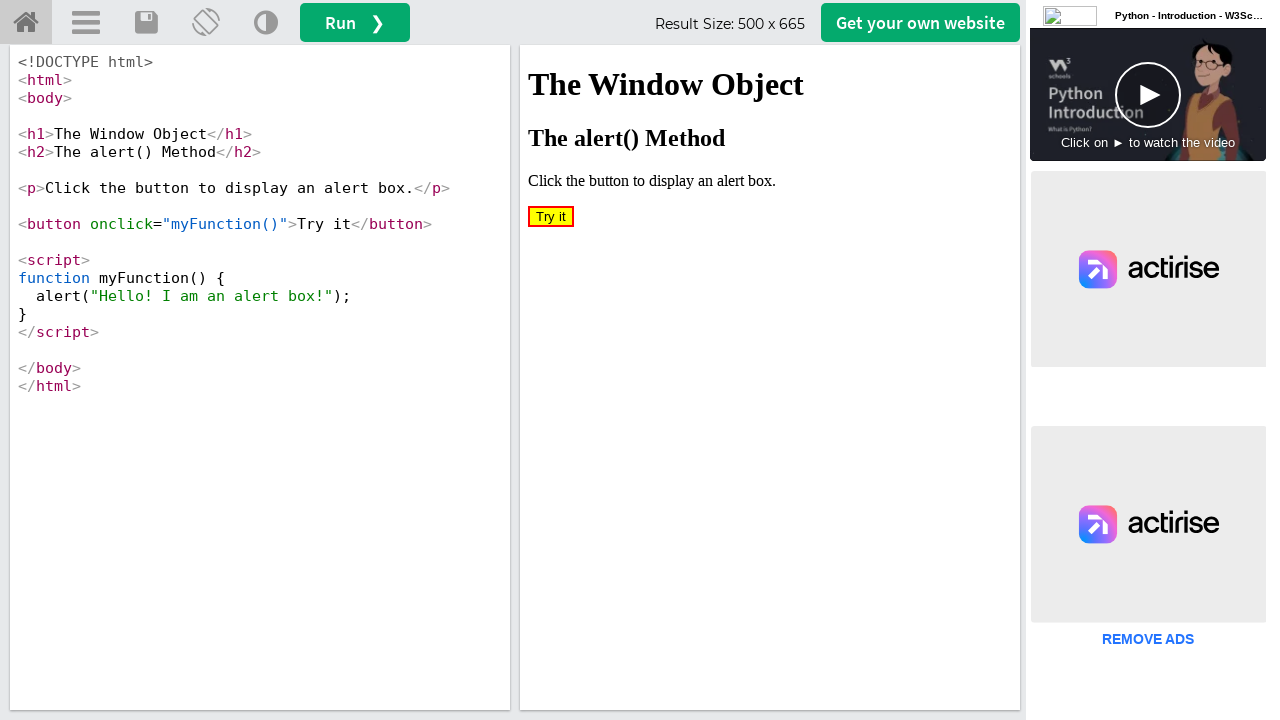